Tests interaction with an SVG map of India by finding all state elements and clicking on the Tripura state

Starting URL: https://www.amcharts.com/svg-maps/?map=india

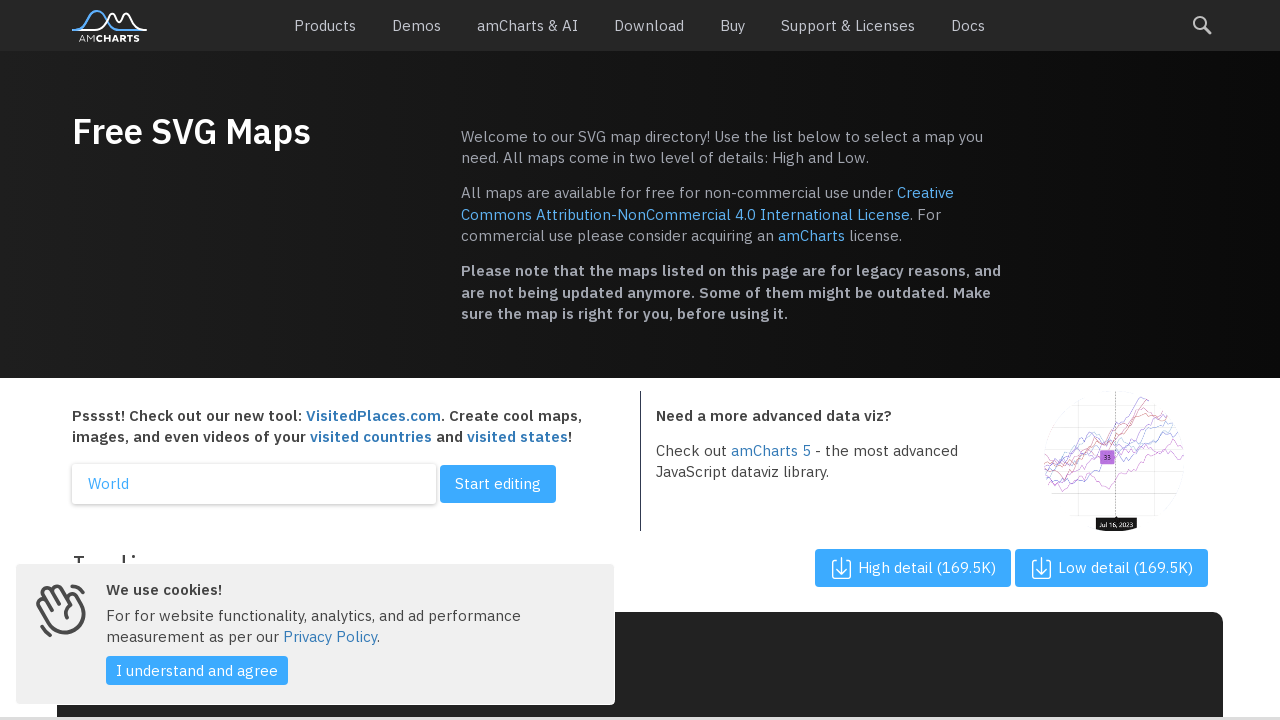

SVG map loaded
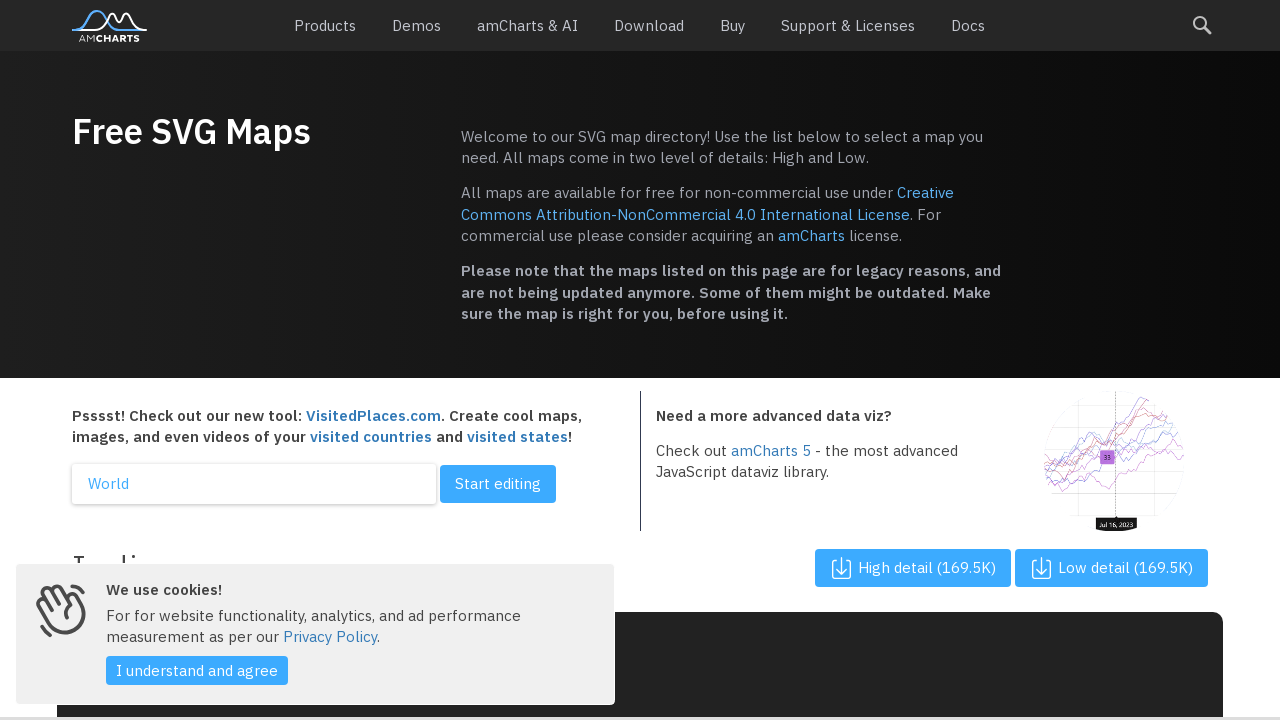

Found all state path elements in the SVG map of India
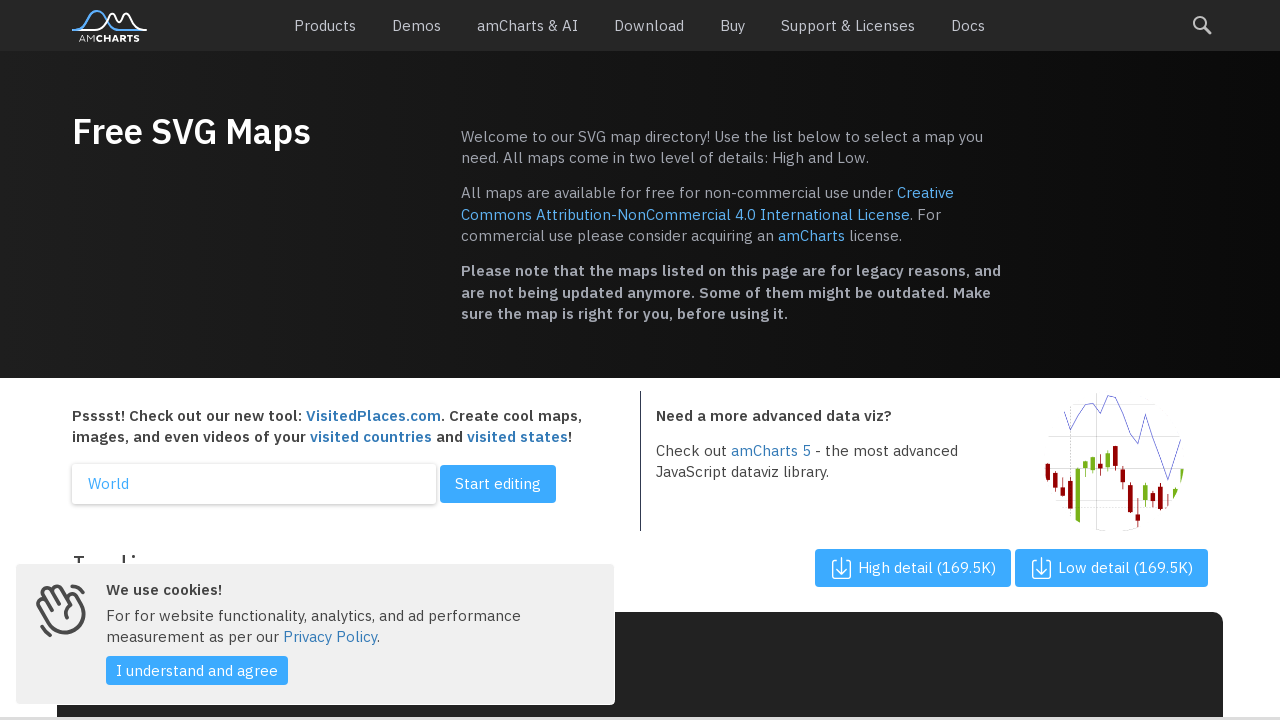

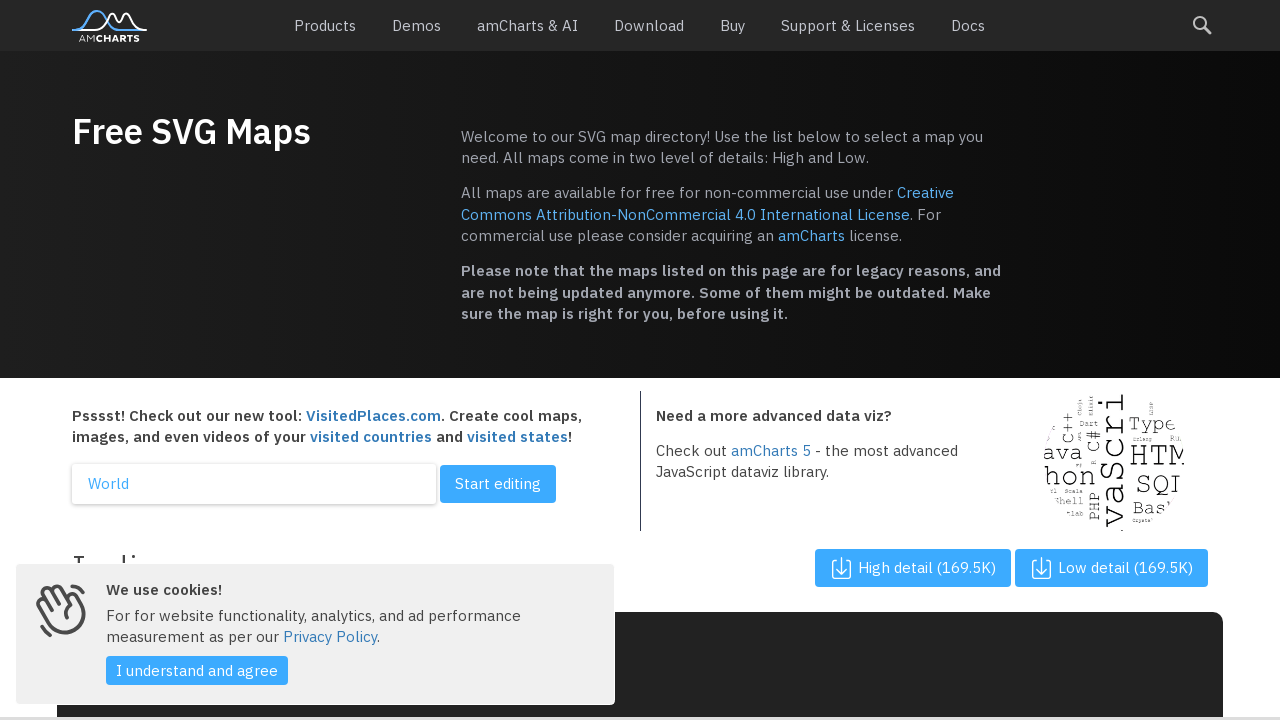